Tests an explicit wait scenario where the script waits for a price to change to 100, clicks a book button, then calculates a math formula based on a displayed value and submits the answer.

Starting URL: http://suninjuly.github.io/explicit_wait2.html

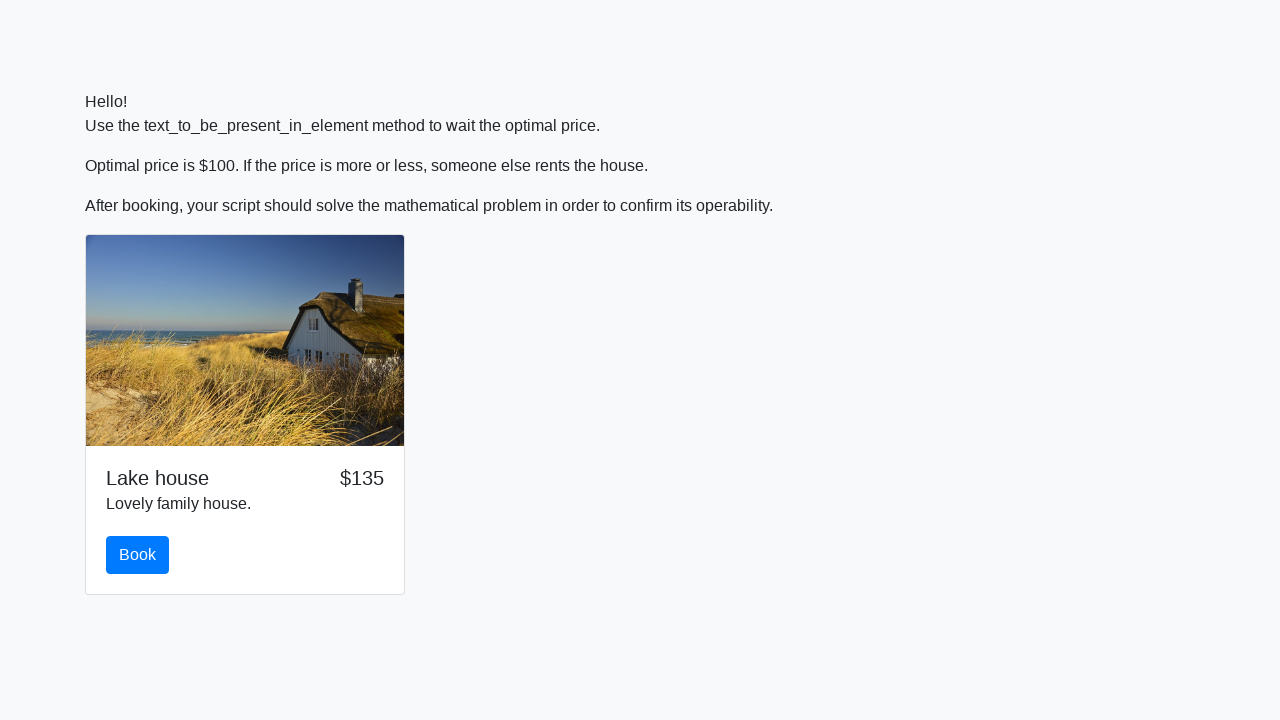

Price changed to 100
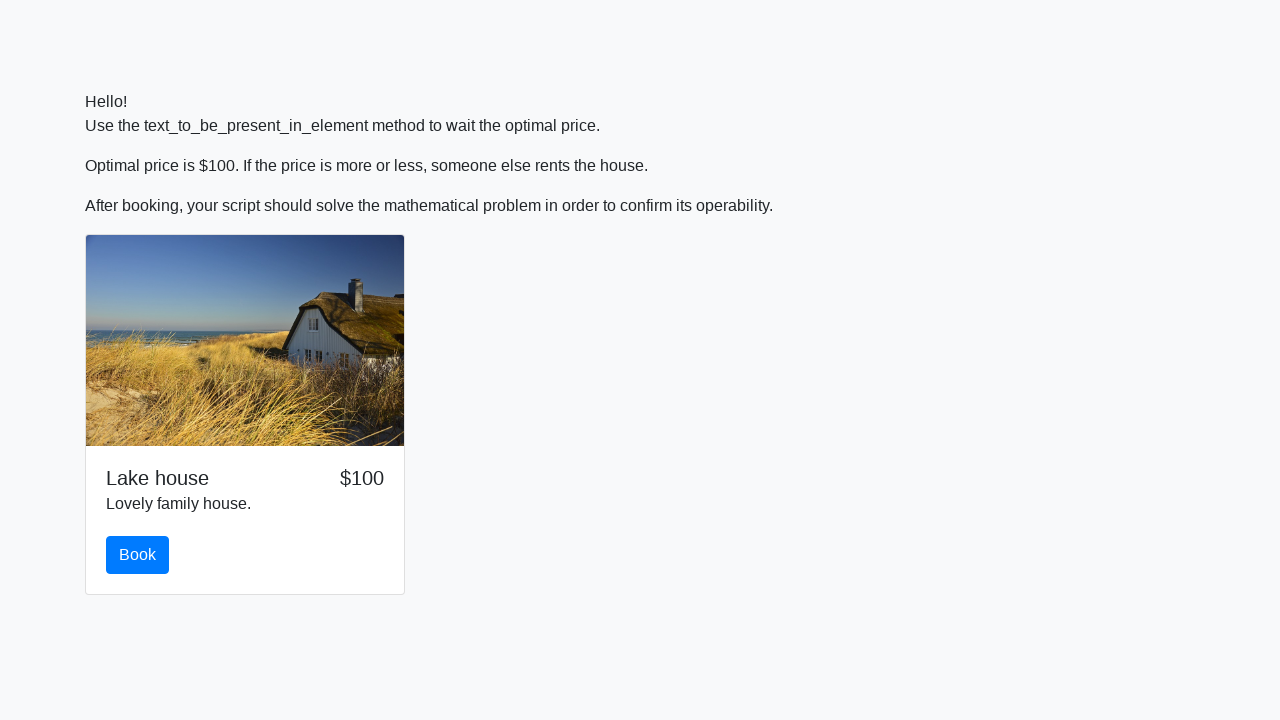

Clicked the book button at (138, 555) on #book
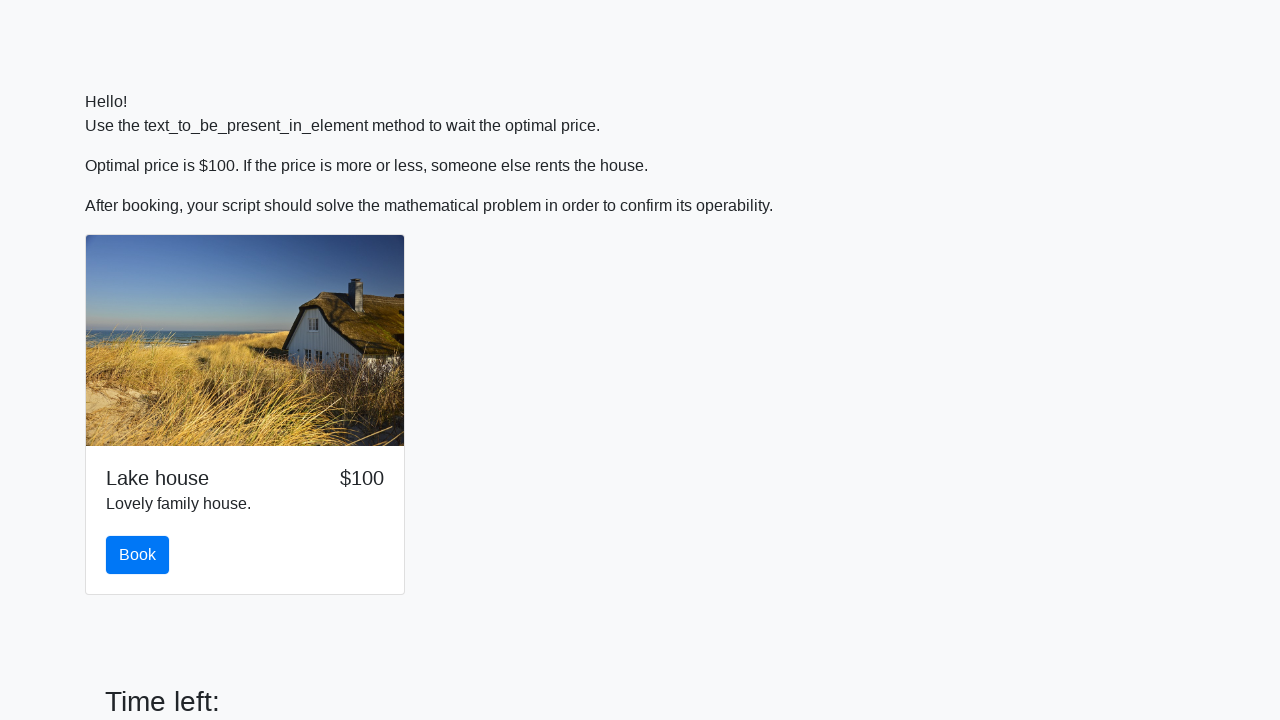

Retrieved input value: 651
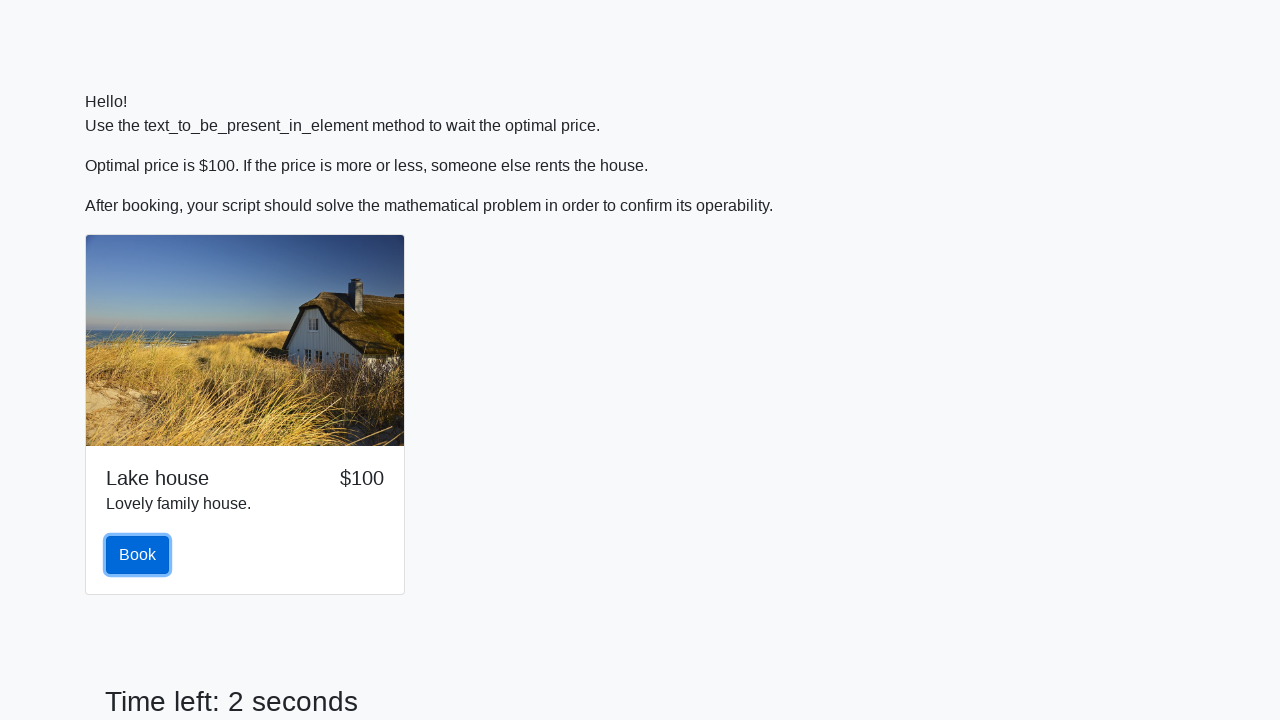

Calculated answer: 2.0335826542407944
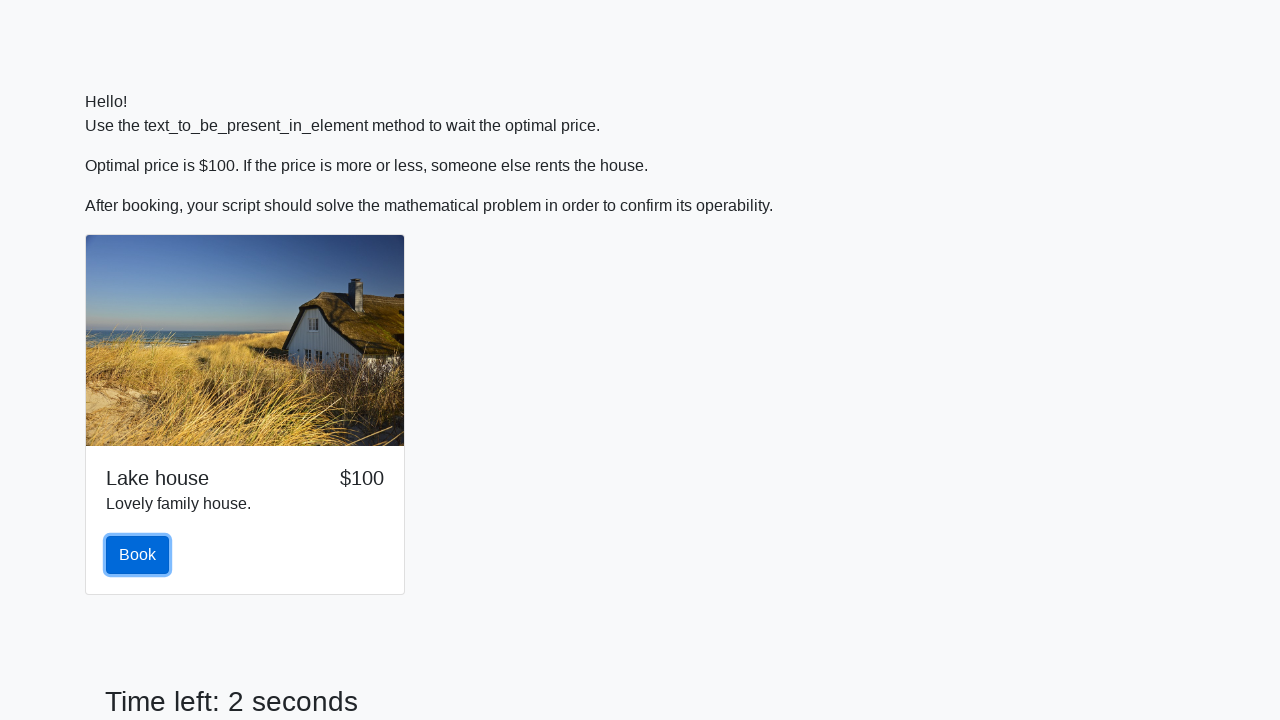

Filled answer field with 2.0335826542407944 on #answer
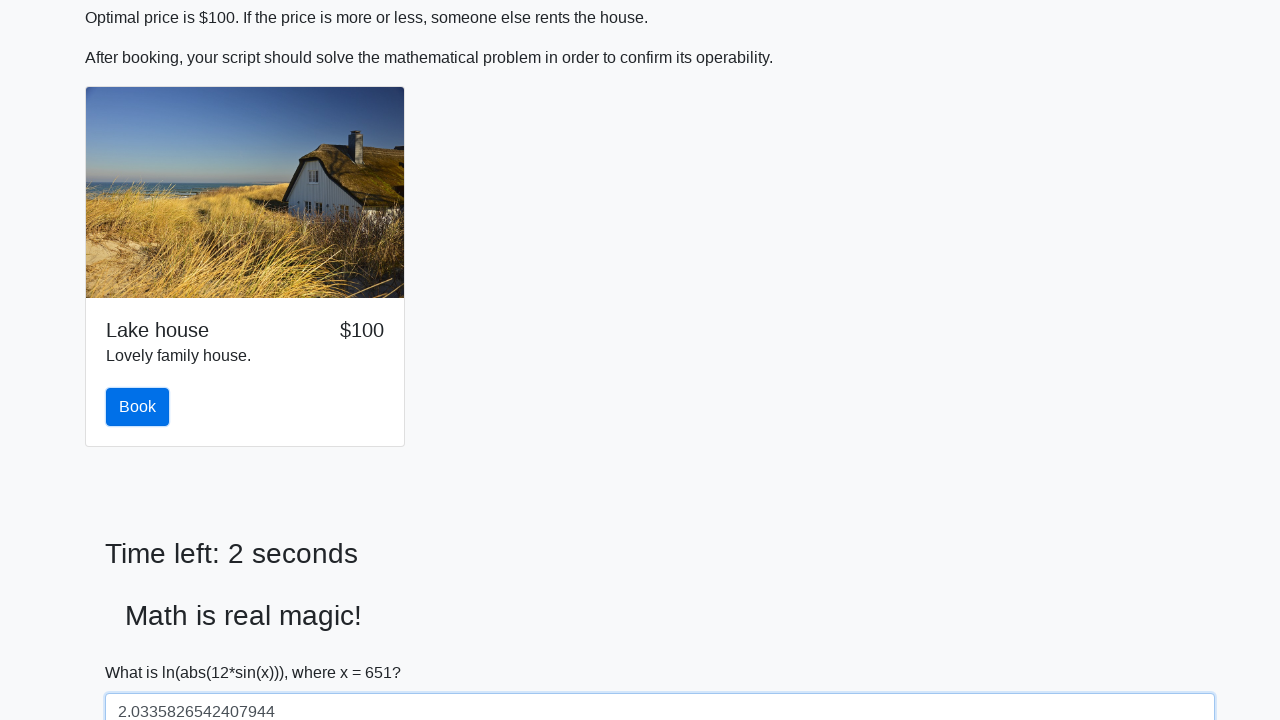

Clicked the solve button to submit answer at (143, 651) on #solve
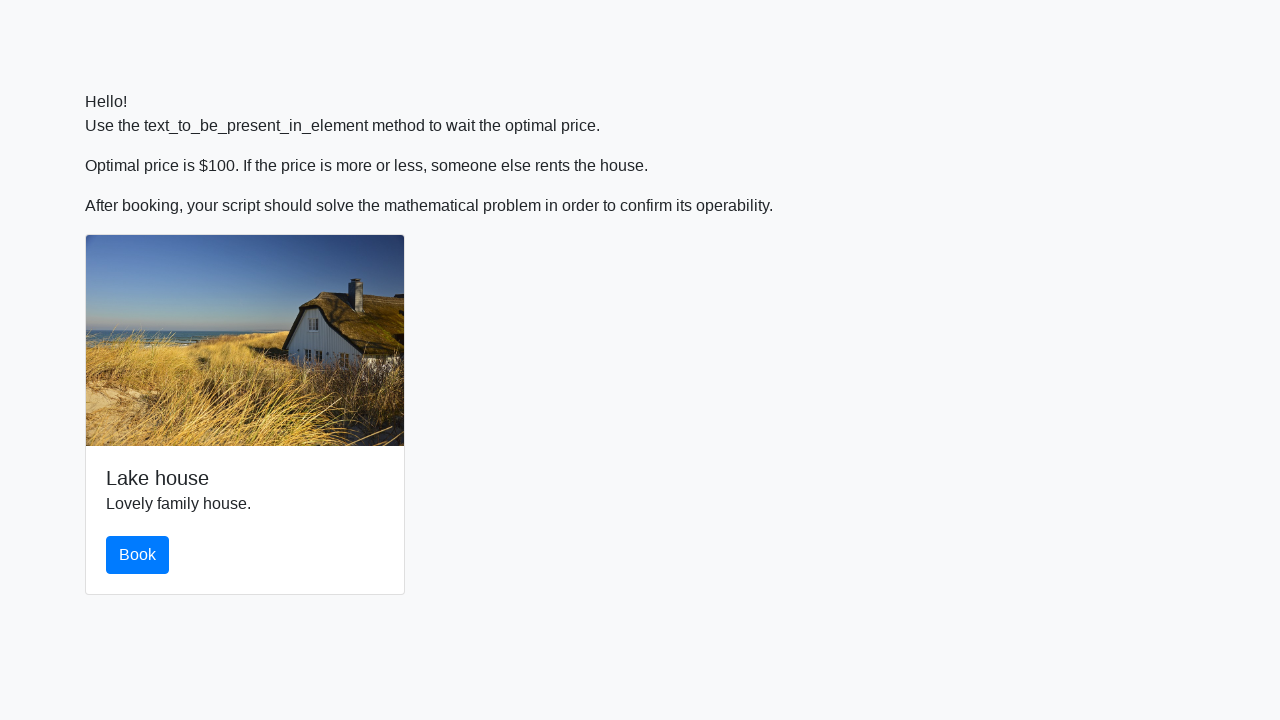

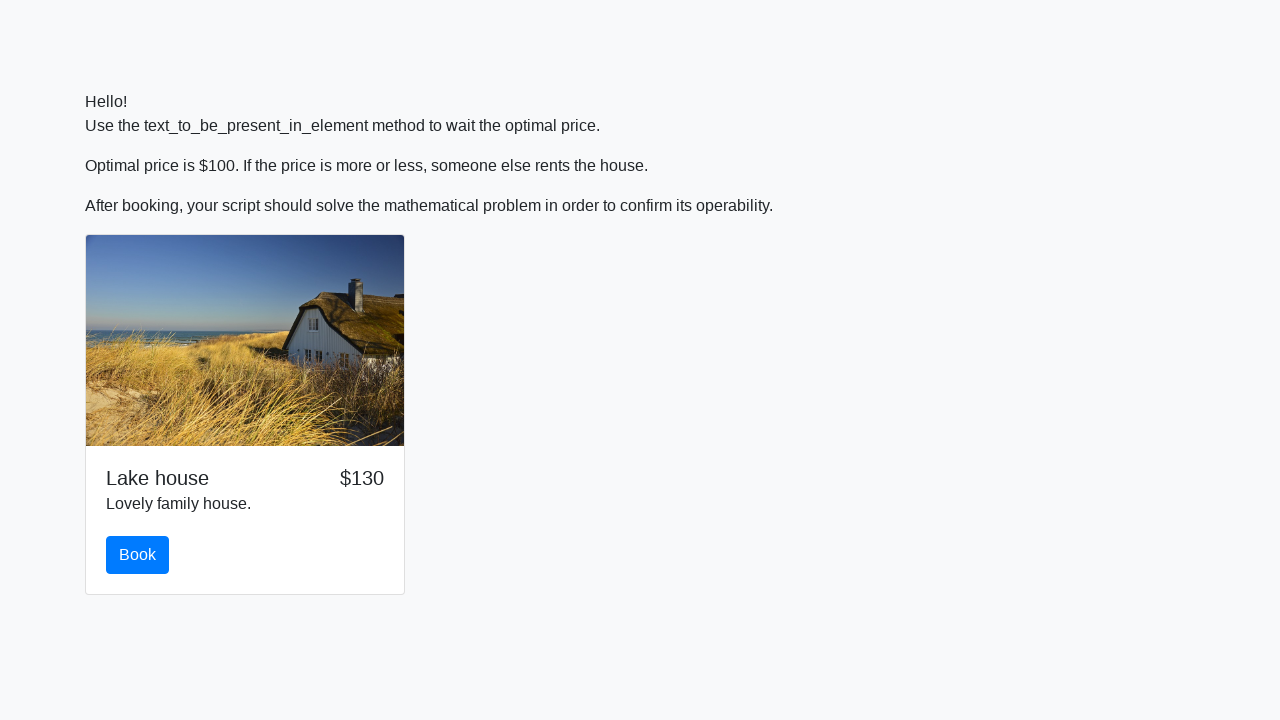